Tests the calculator application by performing an addition operation (5 + 3) and verifying the result equals 8

Starting URL: https://www.calculator.net

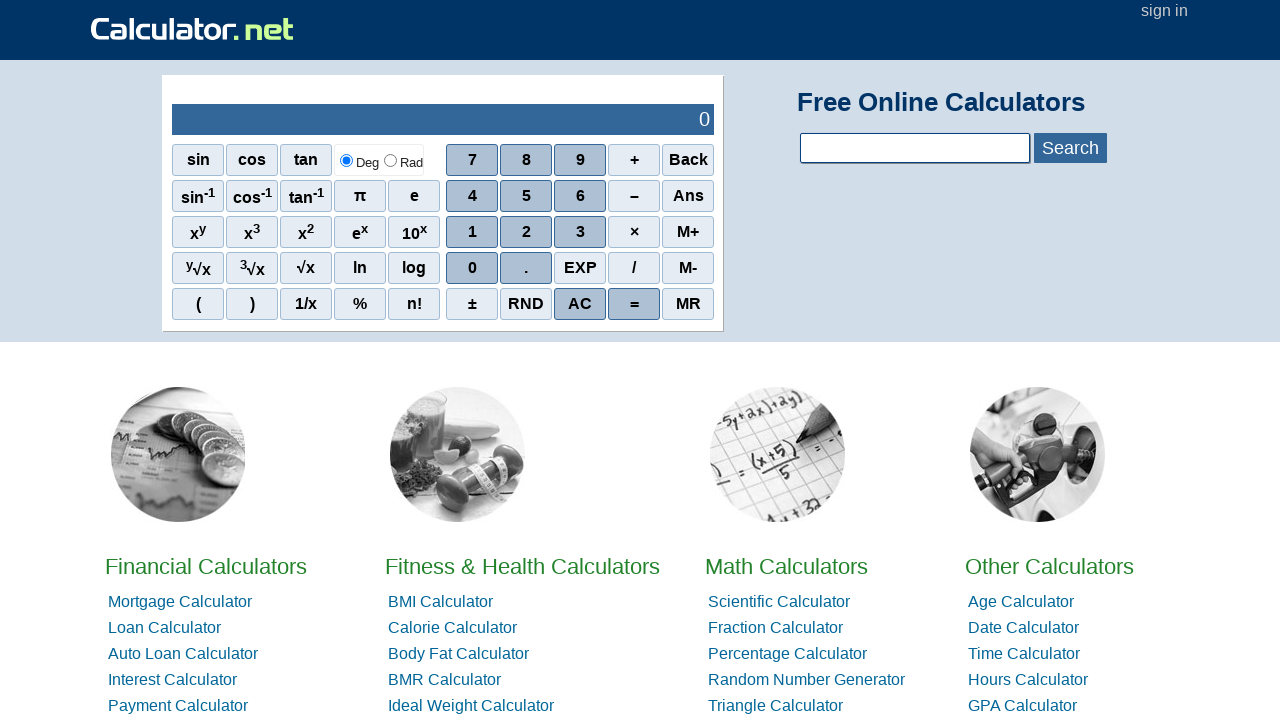

Navigated to calculator.net
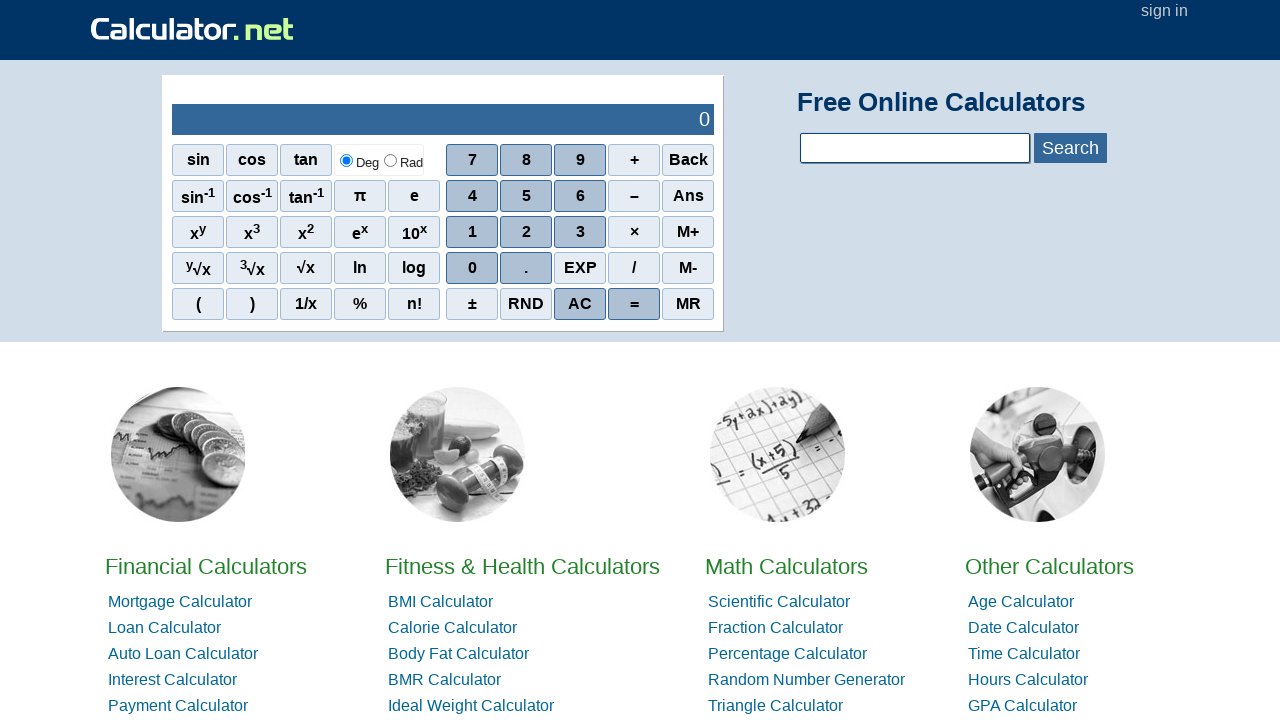

Clicked number 5 at (526, 196) on span[onclick='r(5)']
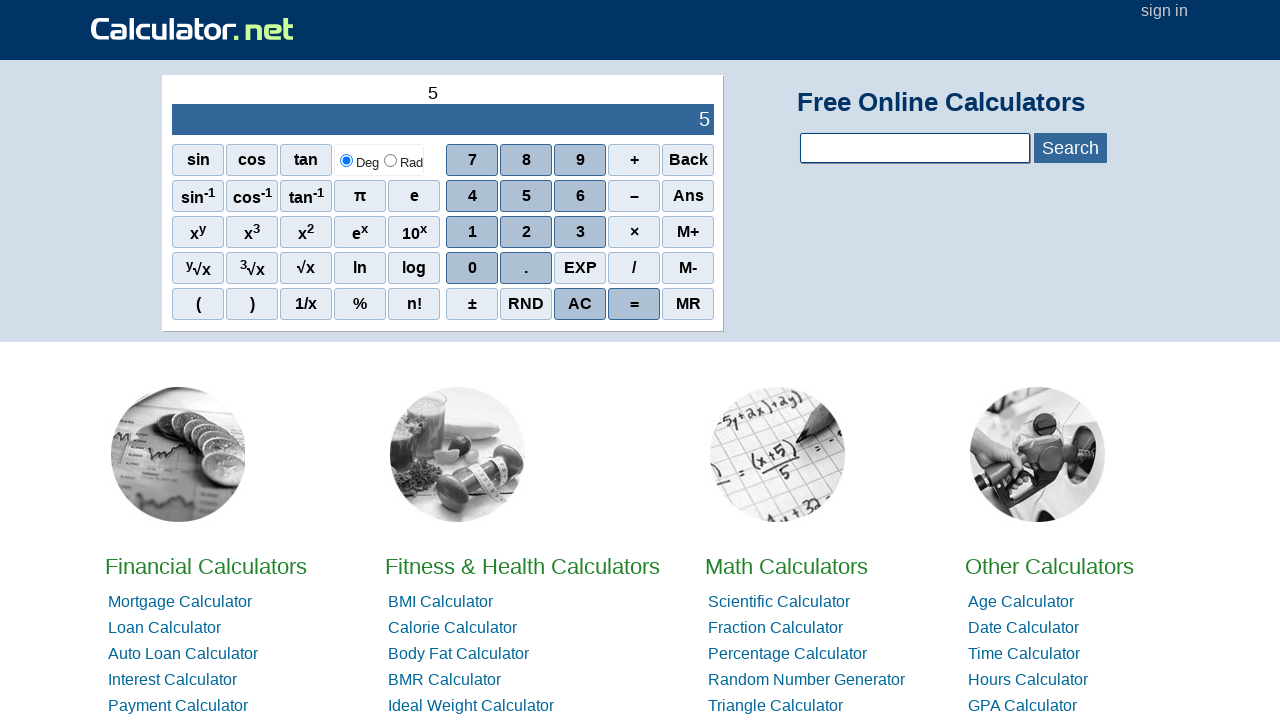

Clicked addition operator (+) at (634, 160) on span:has-text('+')
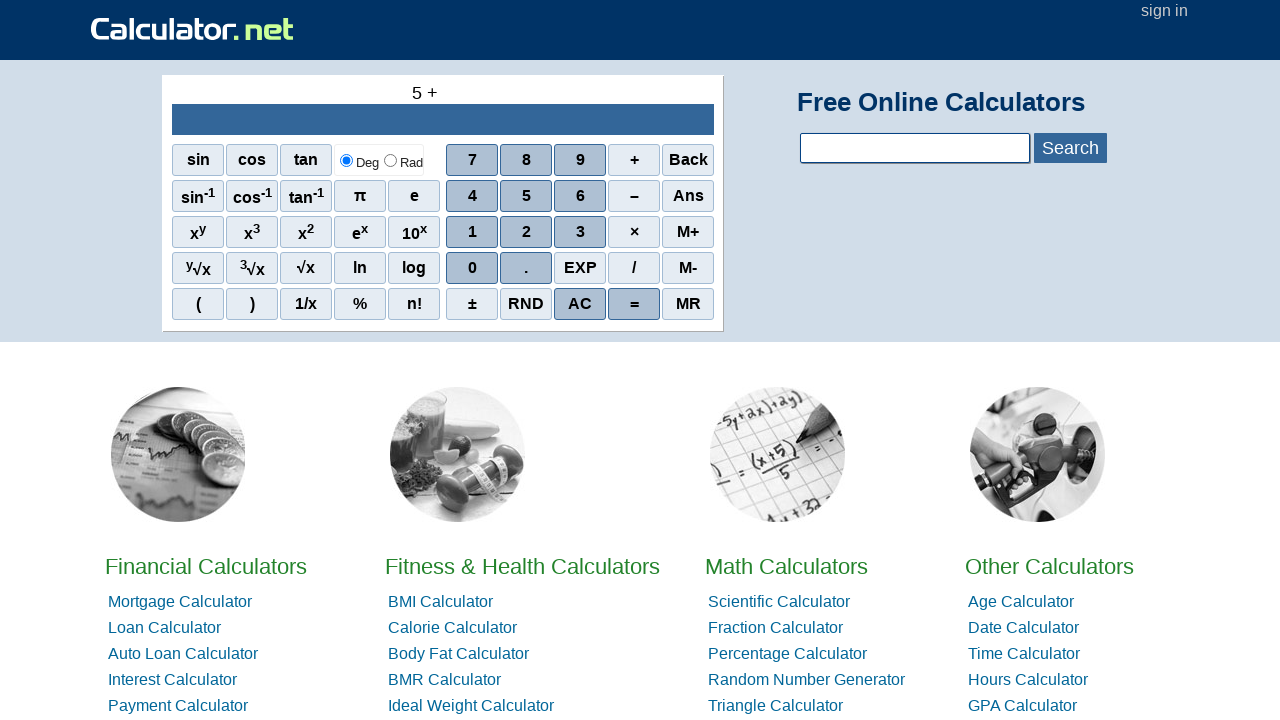

Clicked number 3 at (580, 232) on span[onclick='r(3)']
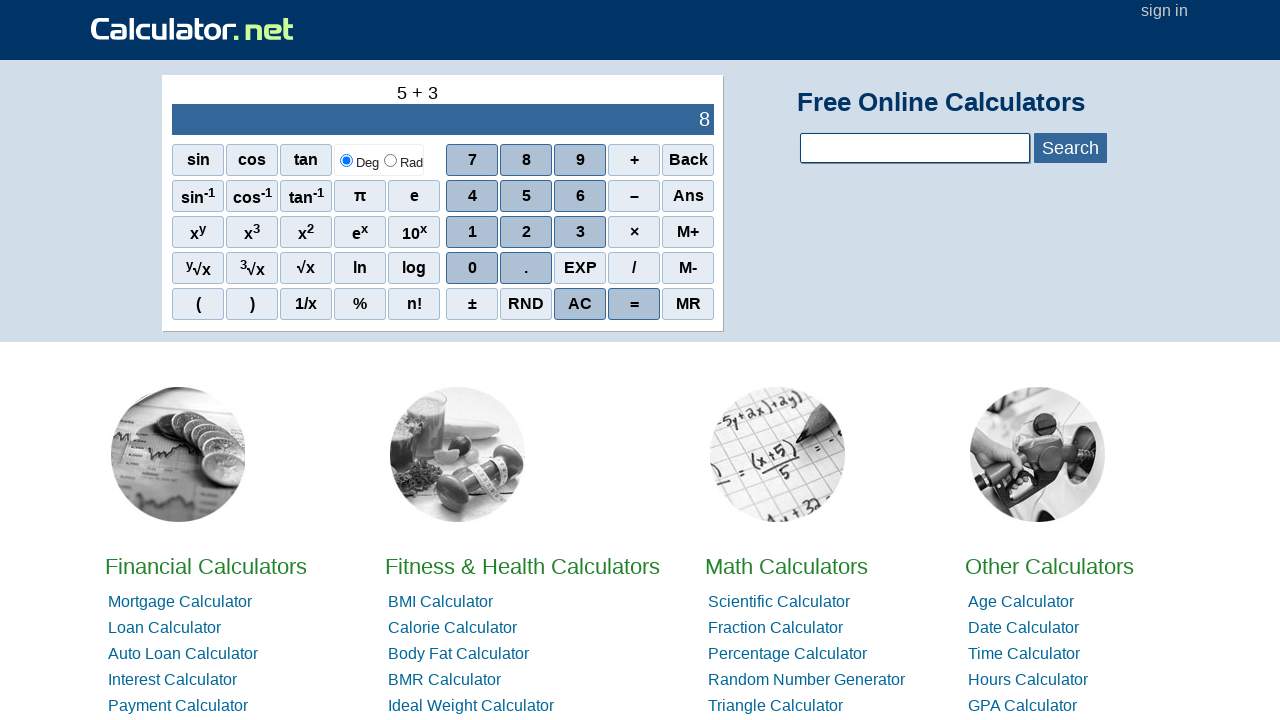

Clicked equals button to calculate result at (634, 304) on span:has-text('=')
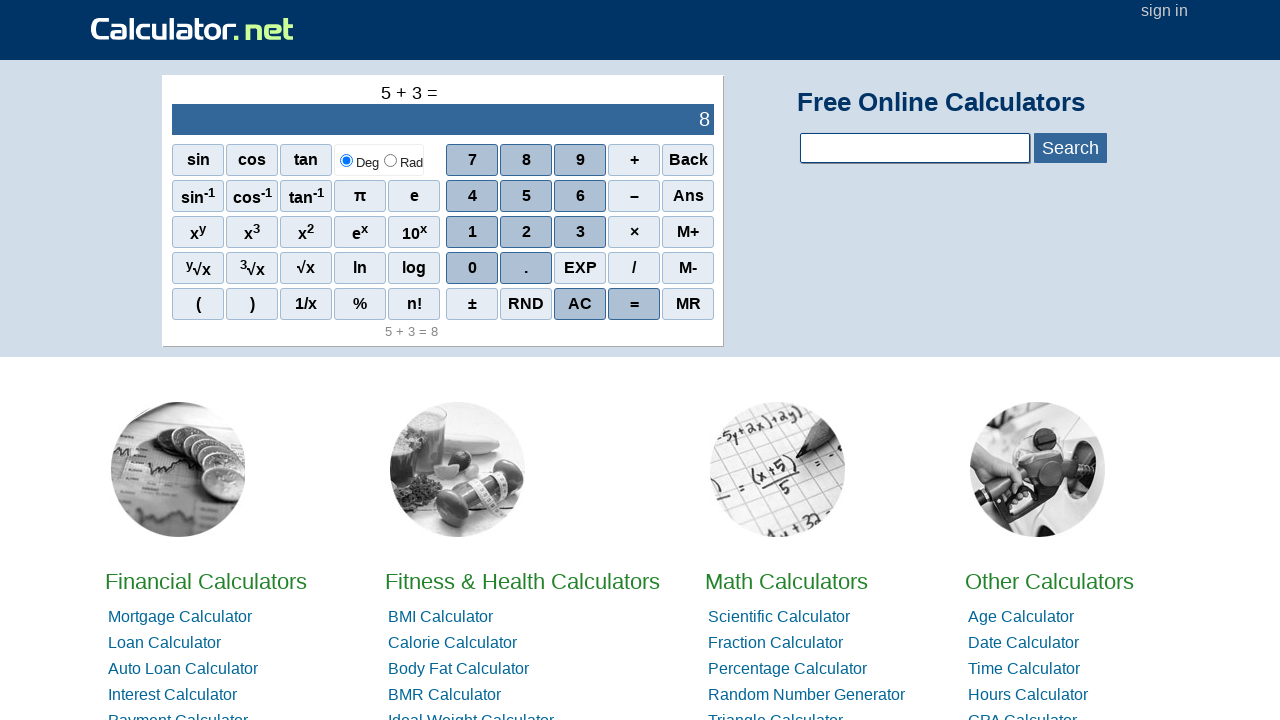

Located result element
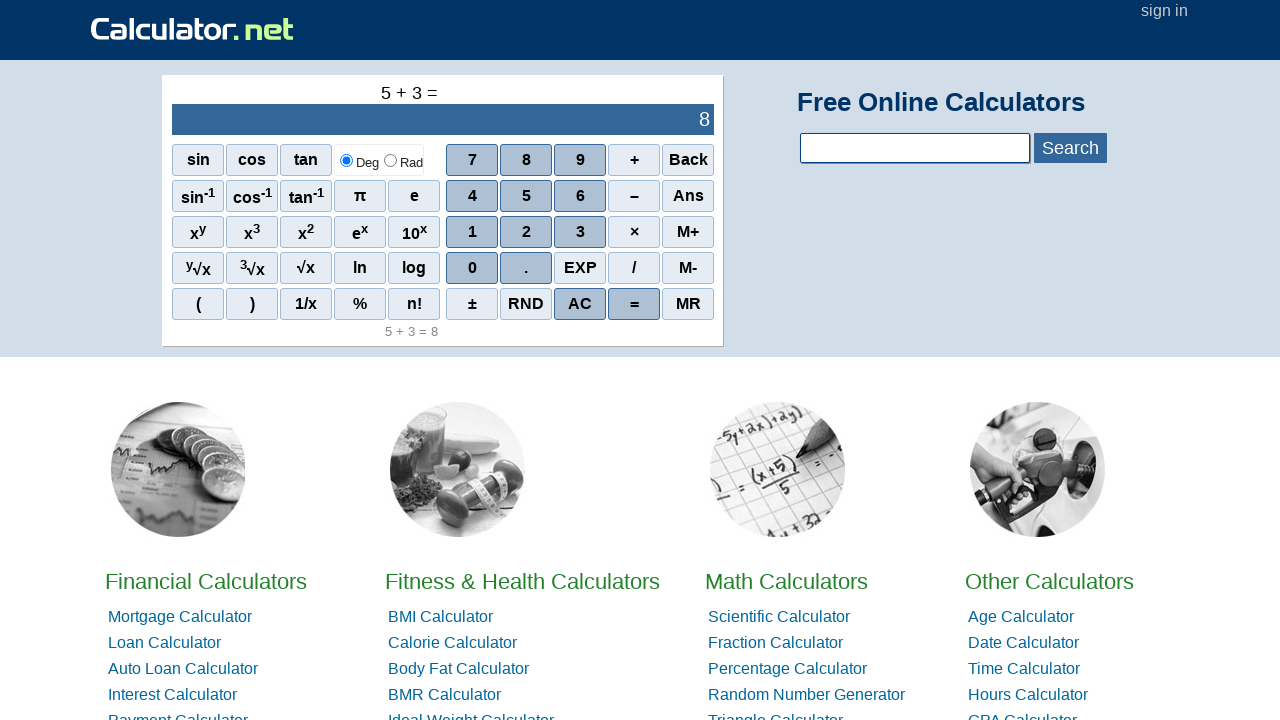

Extracted result text: 8
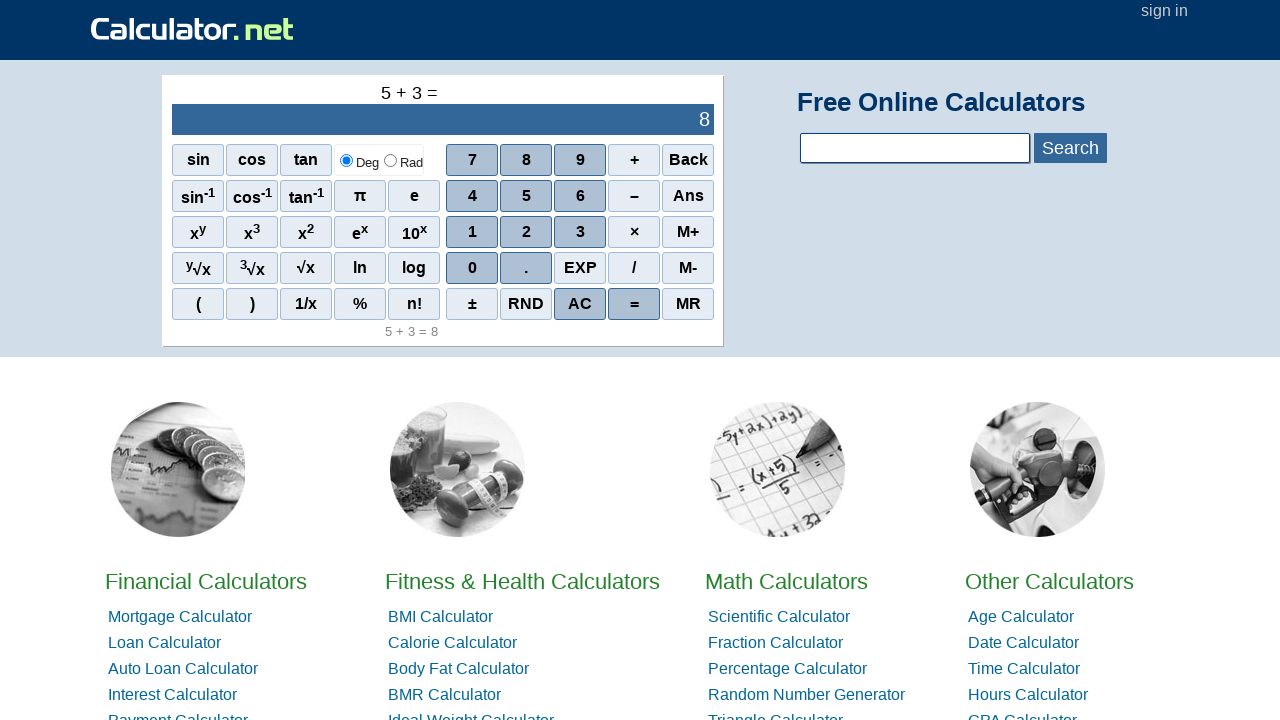

Test passed: 5 + 3 = 8
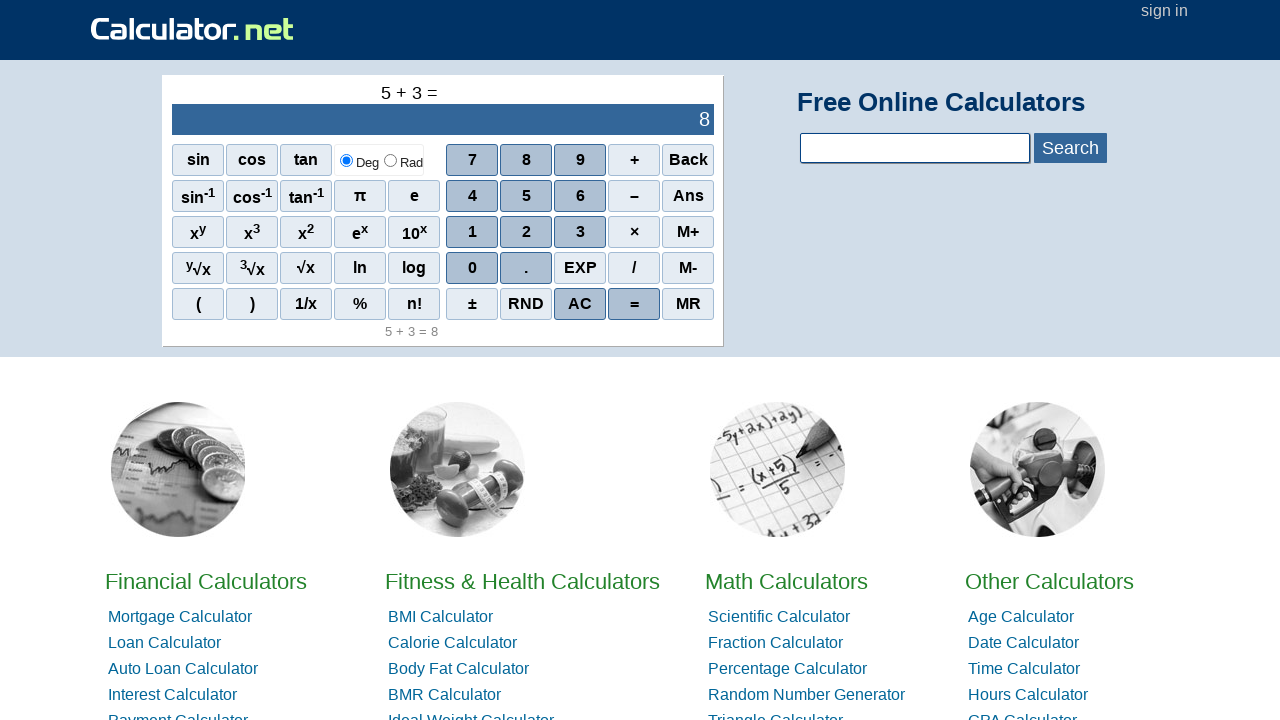

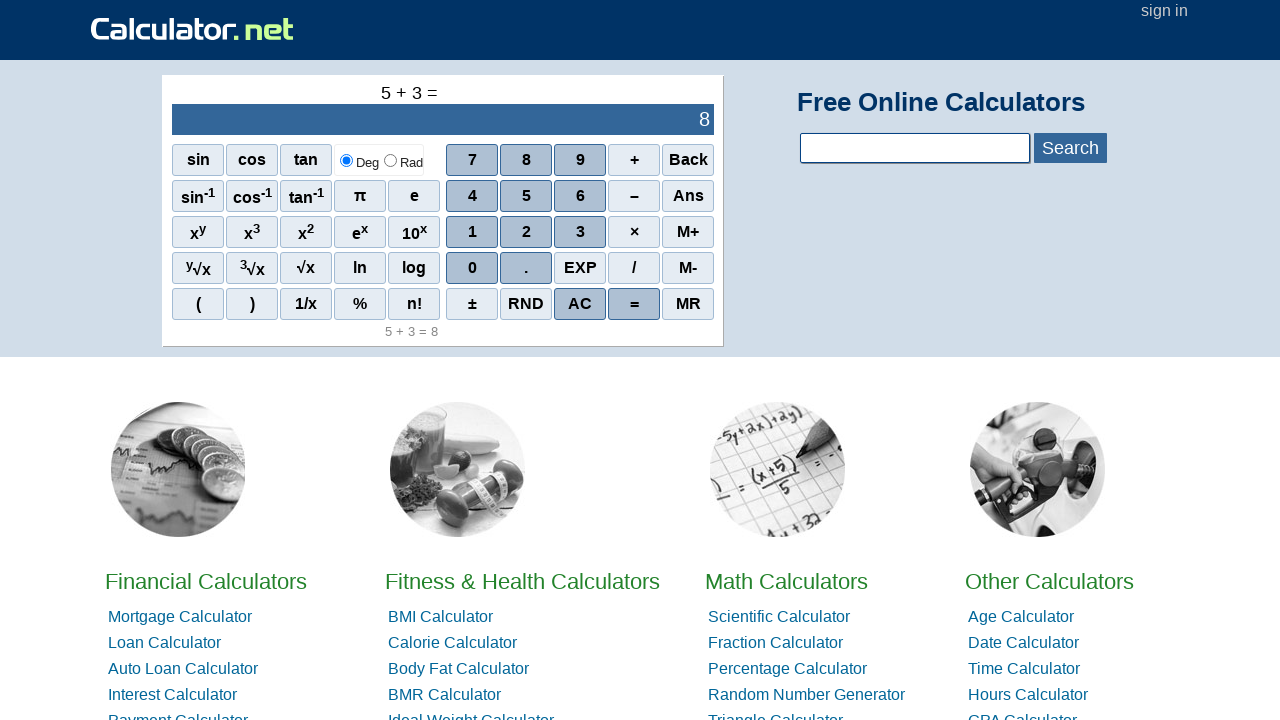